Tests dynamic loading page 2 with explicit wait for the finish element to become visible after clicking start.

Starting URL: http://the-internet.herokuapp.com/dynamic_loading/2

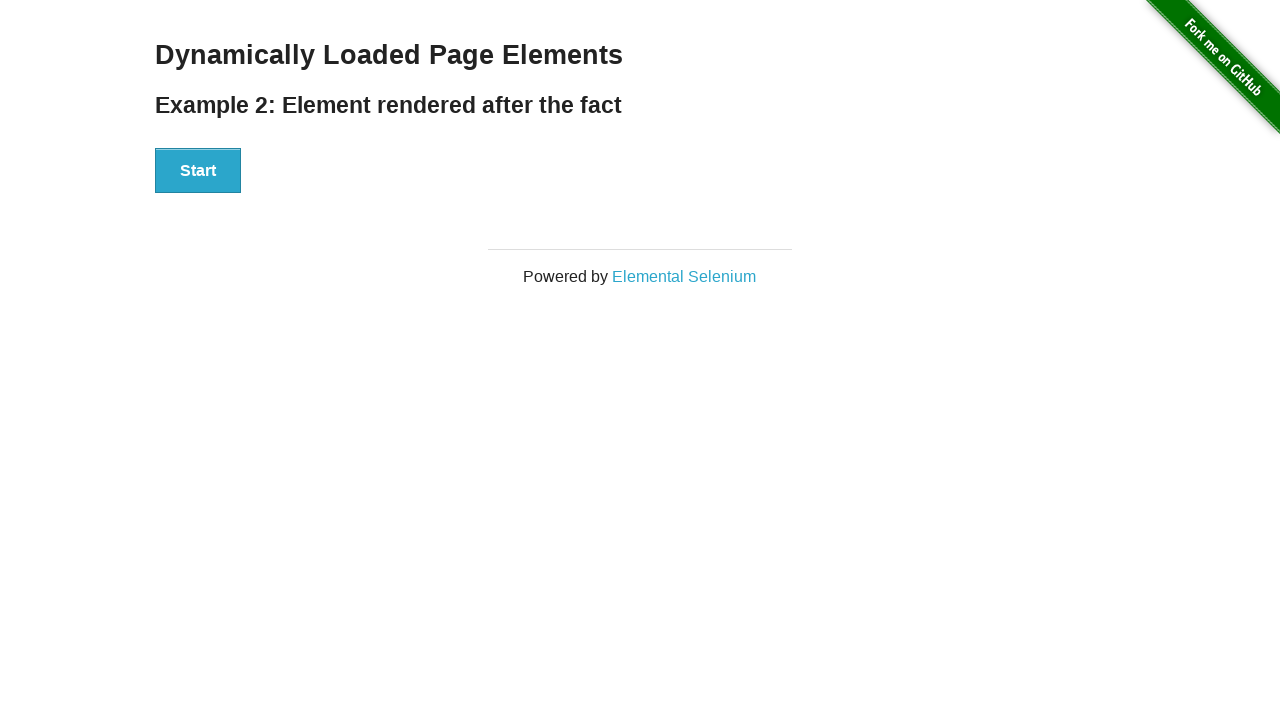

Clicked the start button to trigger dynamic loading at (198, 171) on #start button
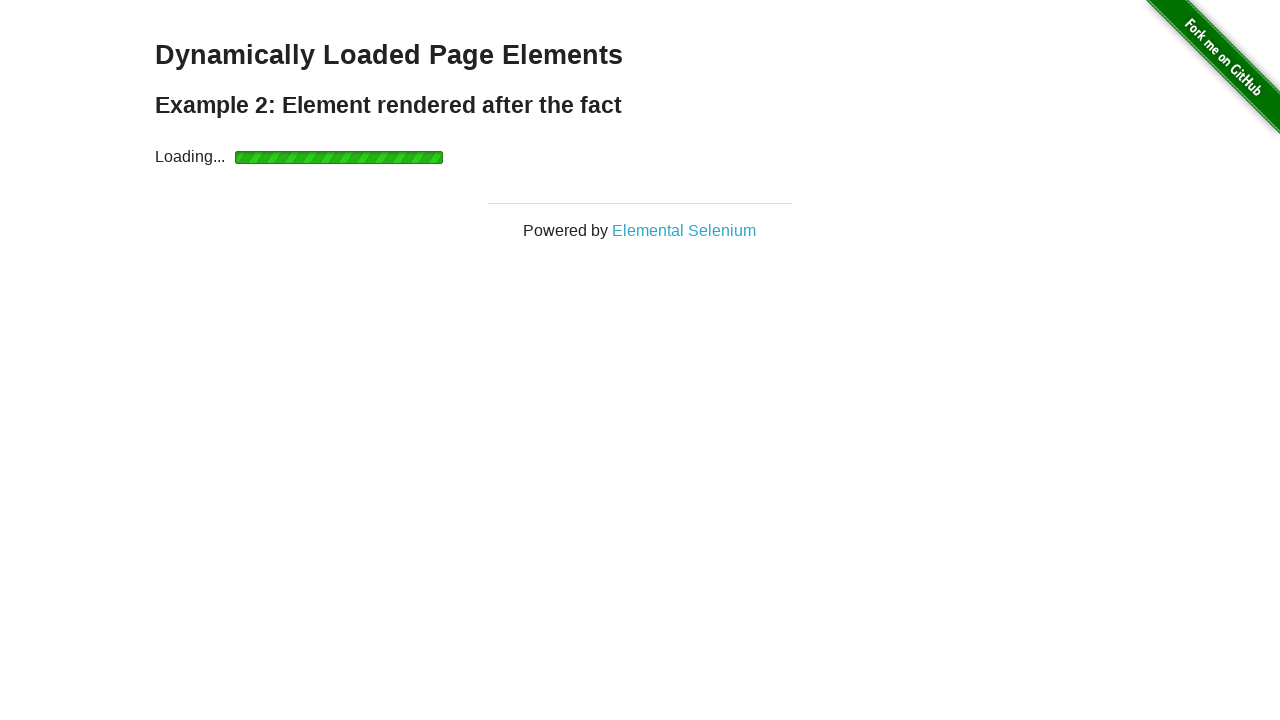

Waited for finish element to become visible
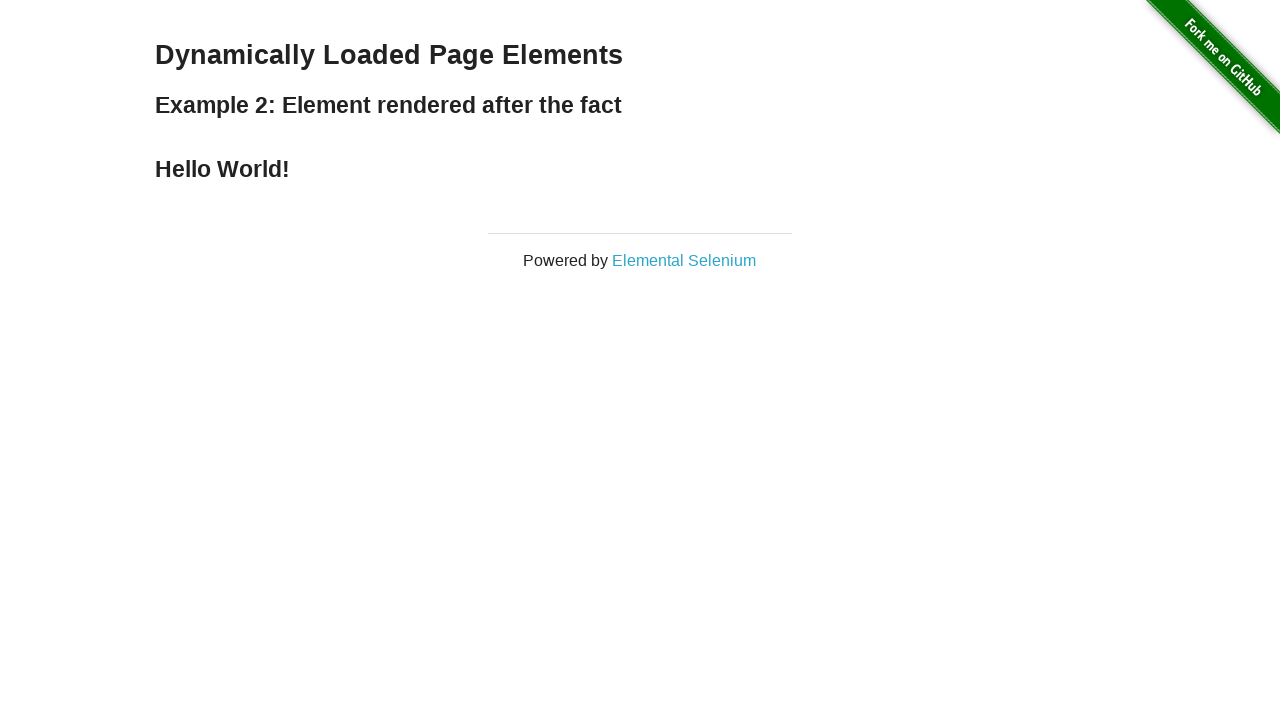

Verified finish element displays 'Hello World!' text
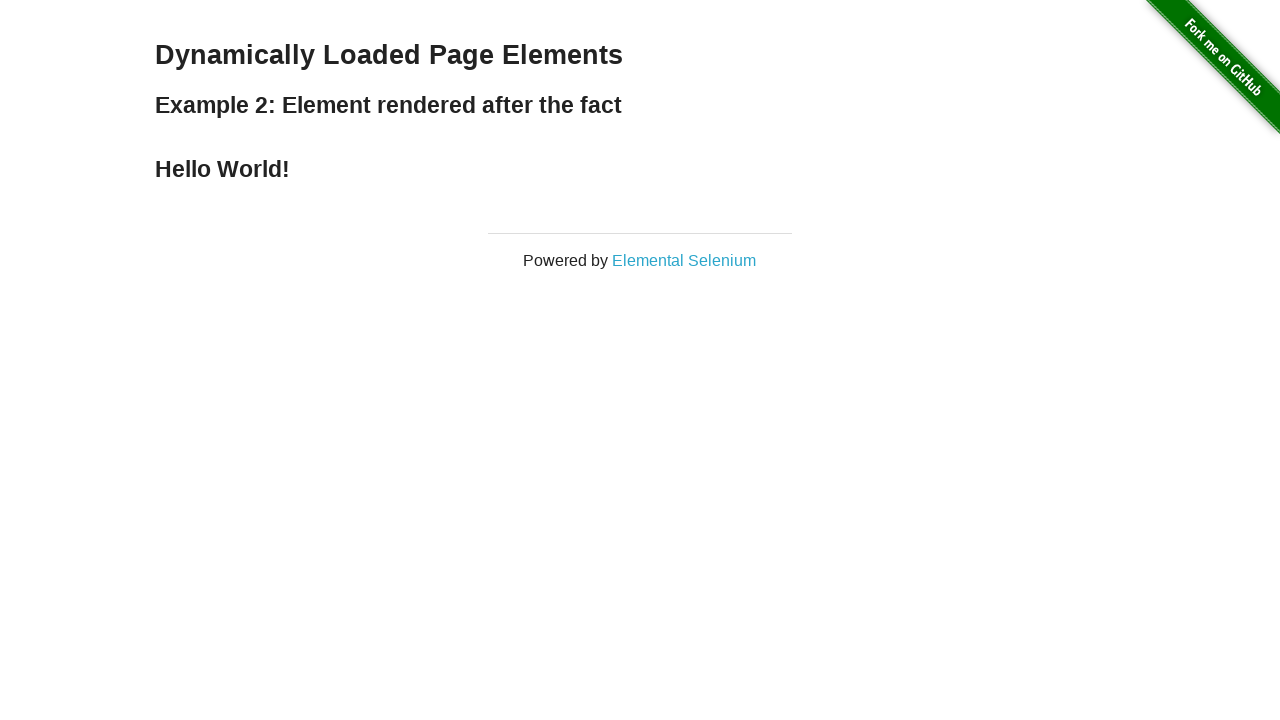

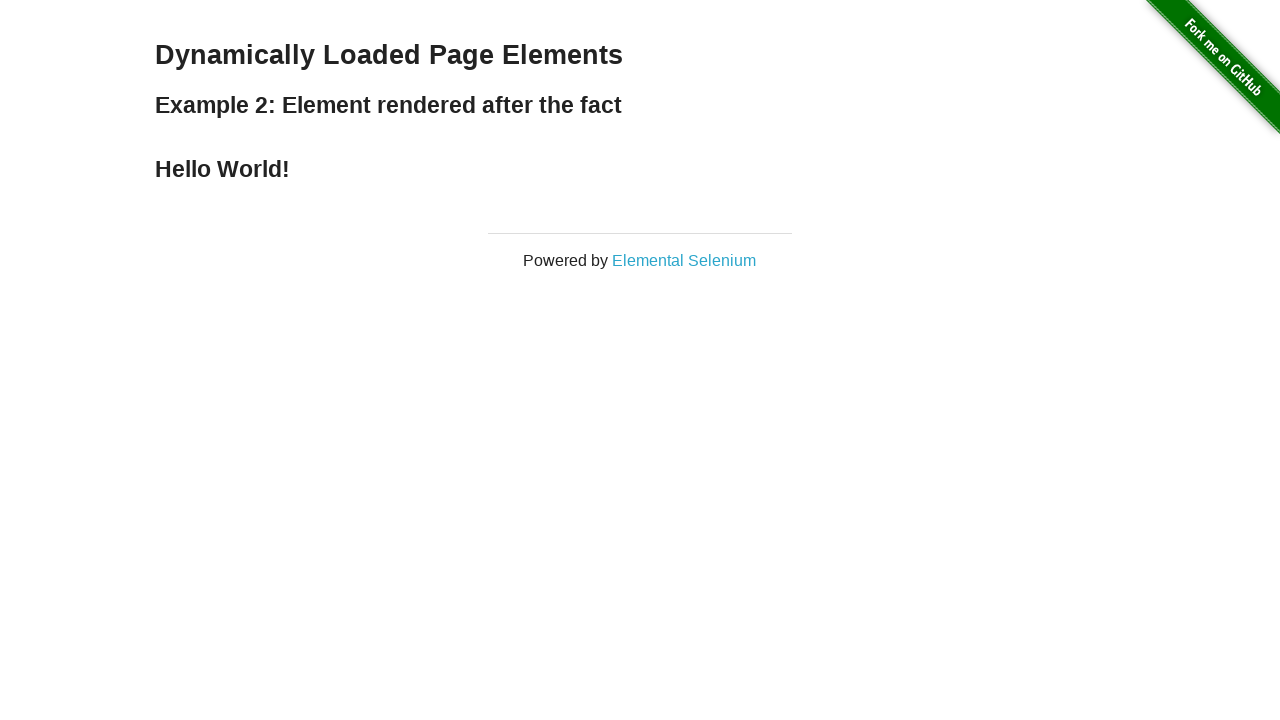